Tests a form submission by filling first name, last name, and email fields, then submitting the form by pressing Enter

Starting URL: https://secure-retreat-92358.herokuapp.com/

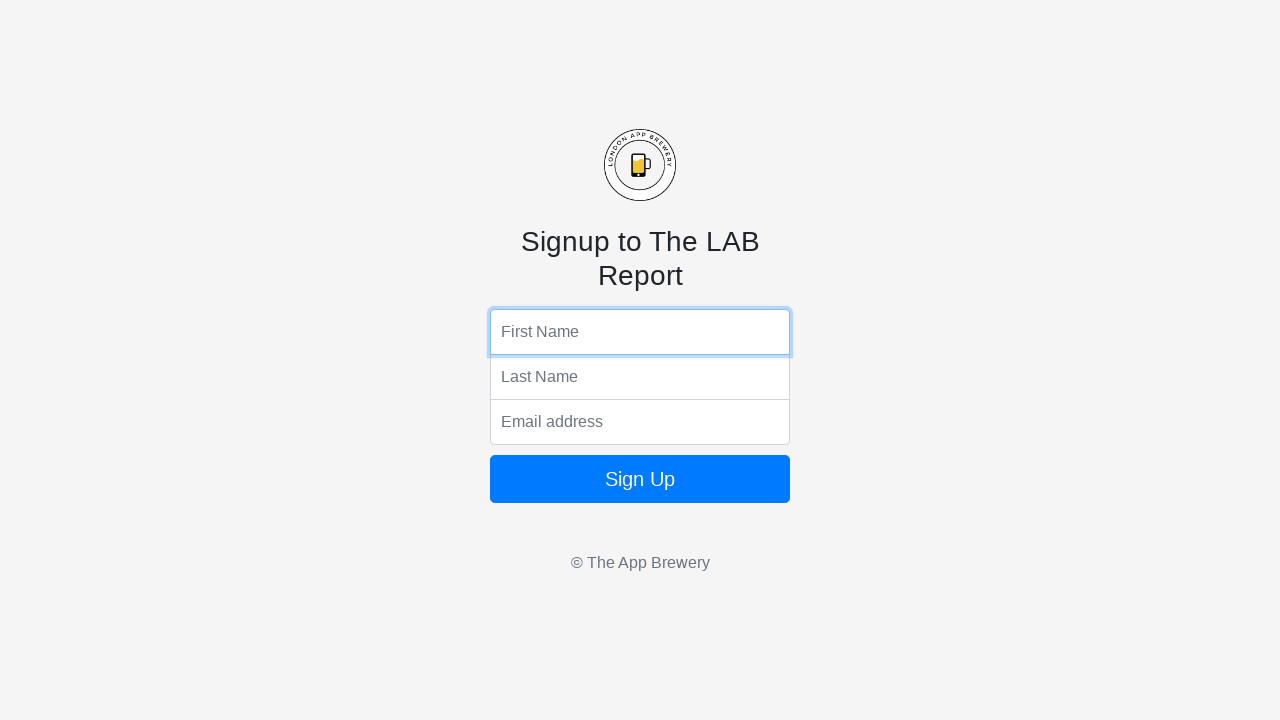

Filled first name field with 'Michael' on input[name='fName']
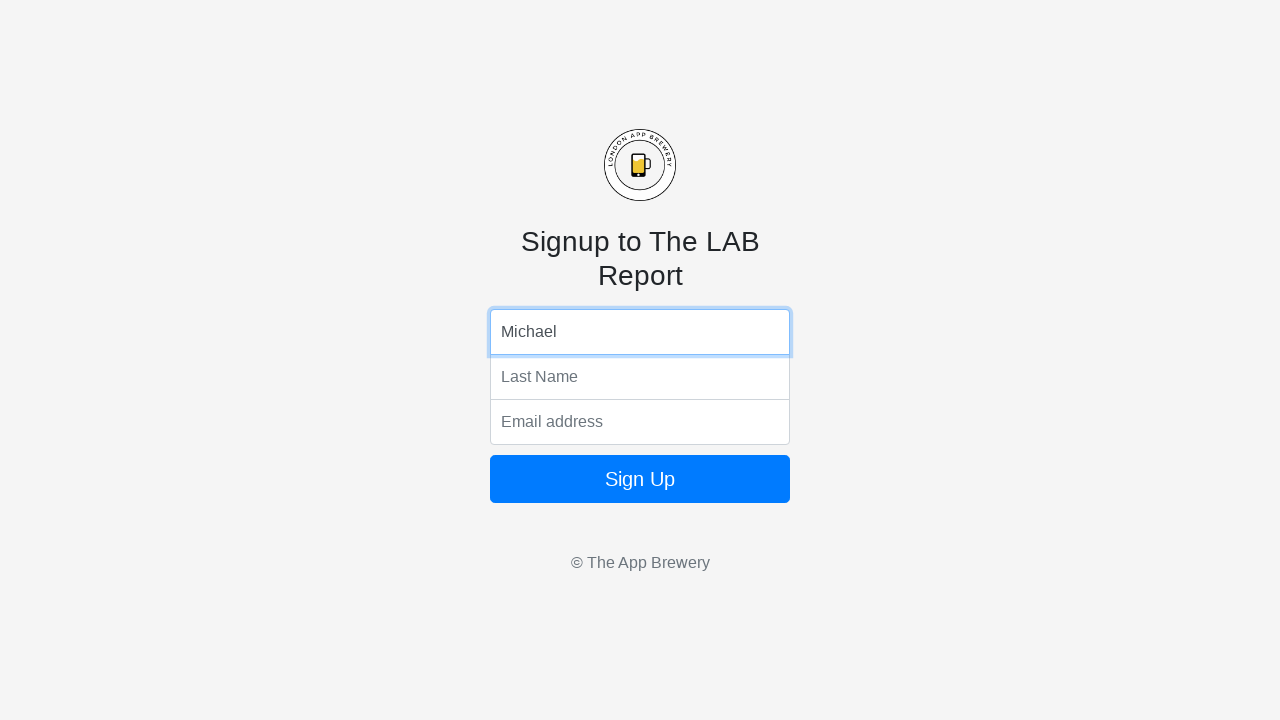

Filled last name field with 'Thompson' on input[name='lName']
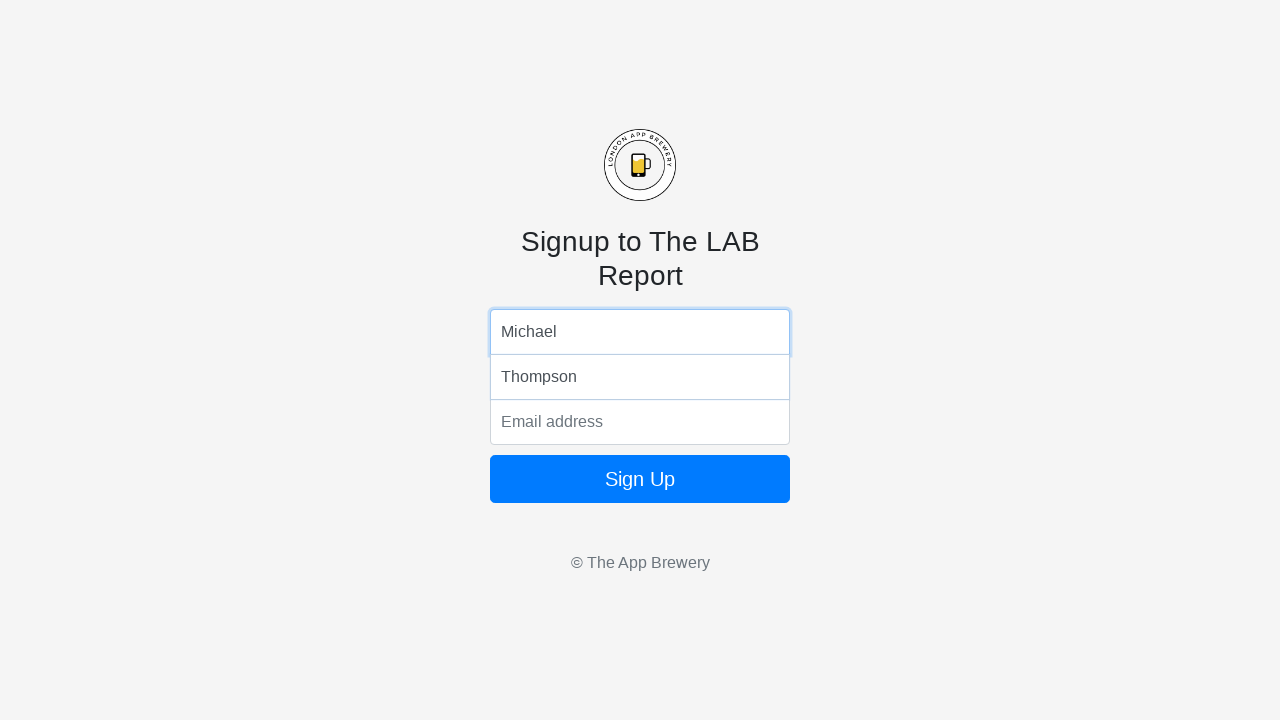

Filled email field with 'michael.thompson@example.com' on input[name='email']
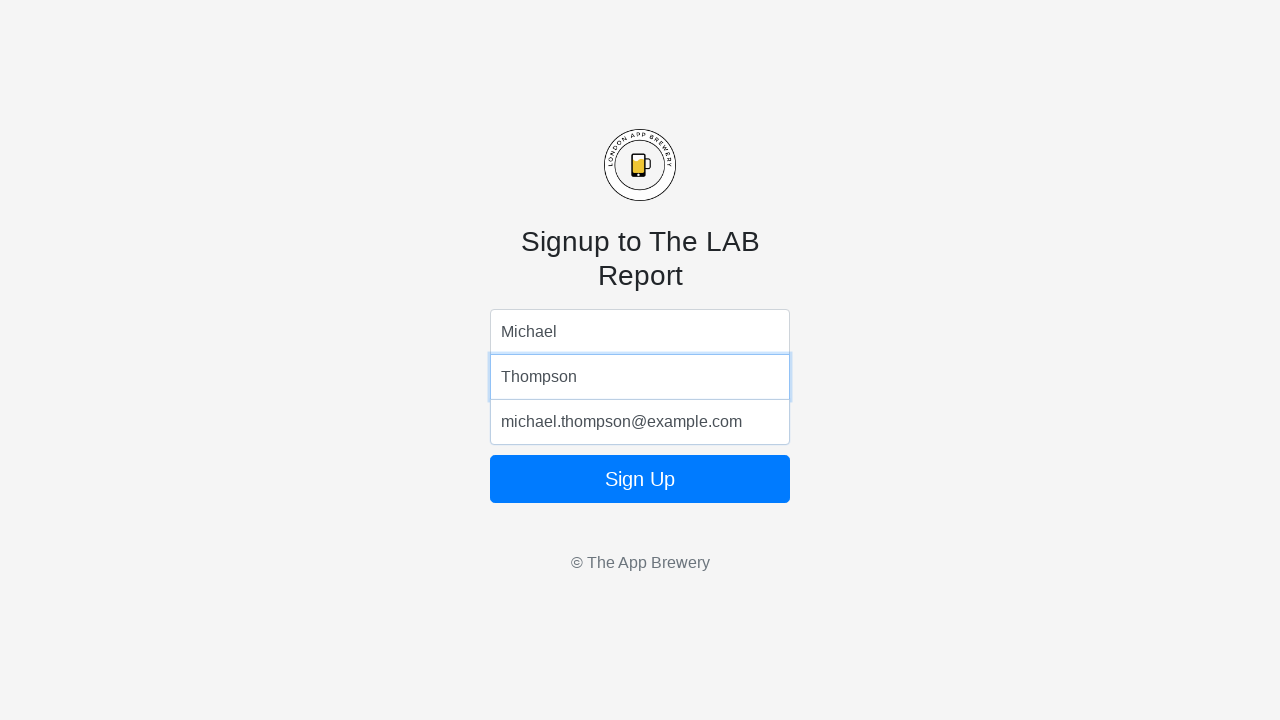

Pressed Enter to submit the form on input[name='email']
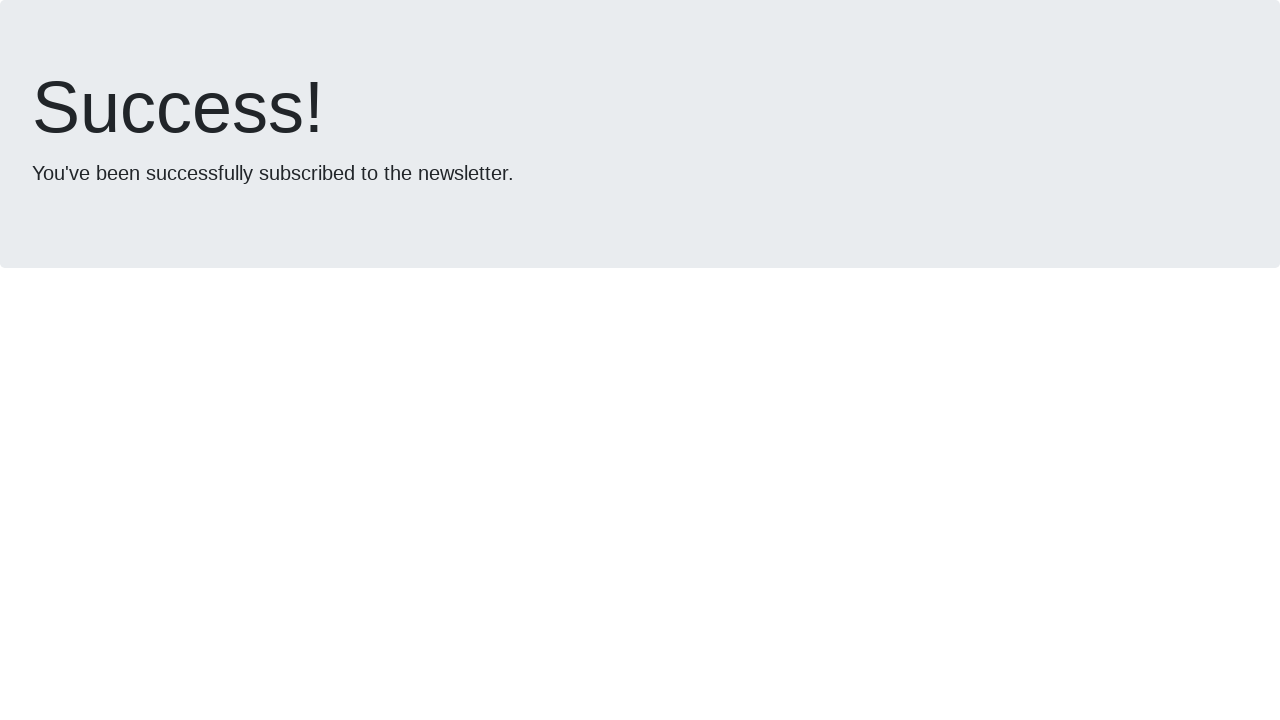

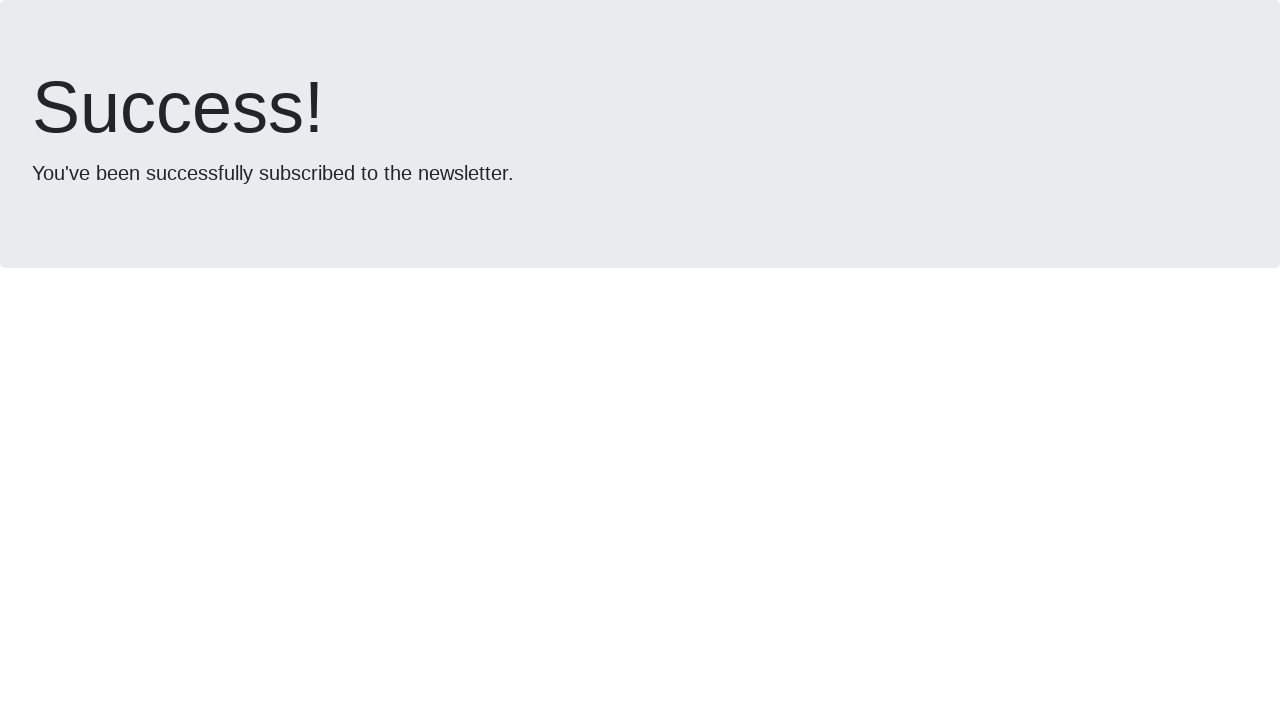